Tests dynamic UI controls by interacting with checkboxes and buttons that appear/disappear, and enabling/disabling text input fields

Starting URL: http://the-internet.herokuapp.com

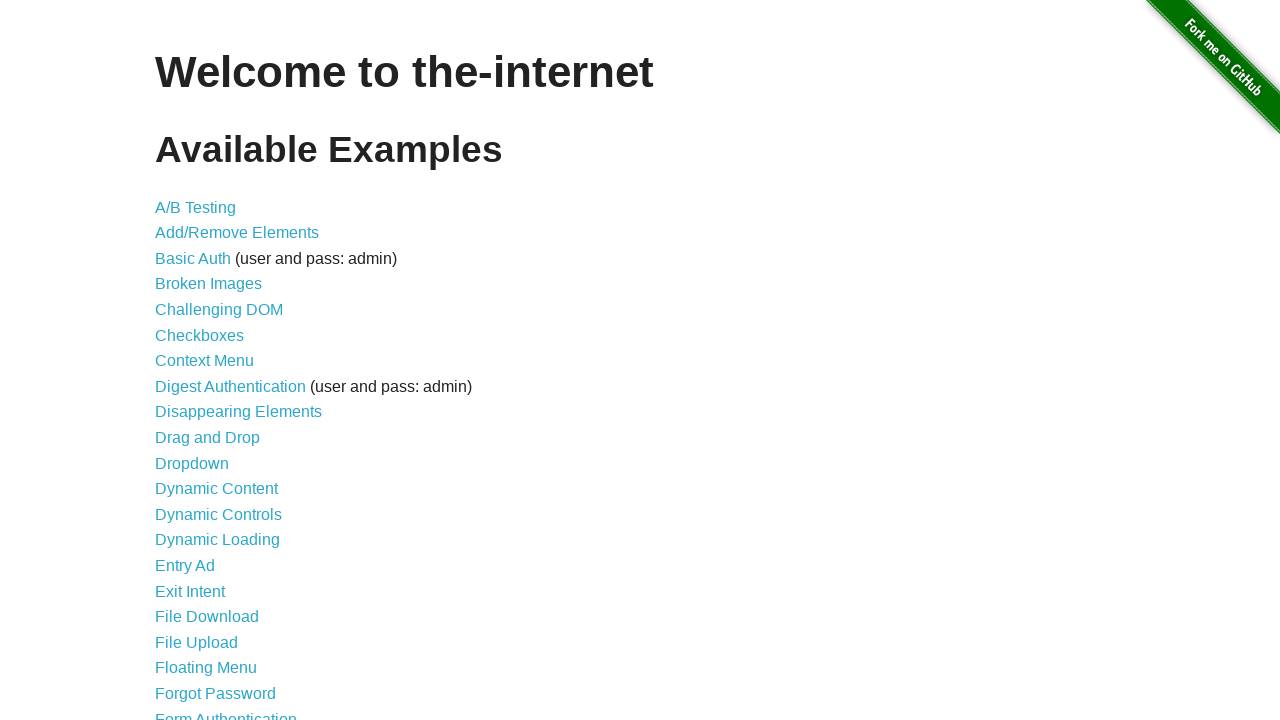

Clicked on Dynamic Controls link at (218, 514) on text=Dynamic Controls
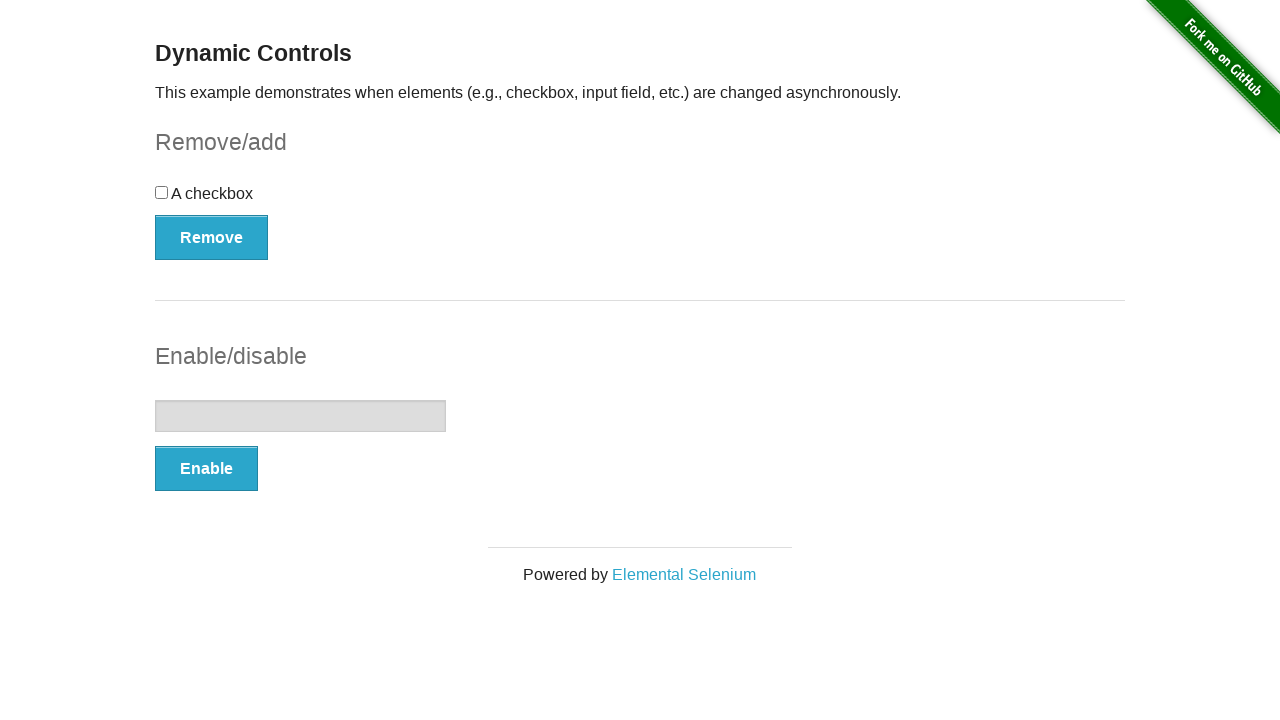

Clicked the checkbox at (162, 192) on #checkbox > input[type=checkbox]
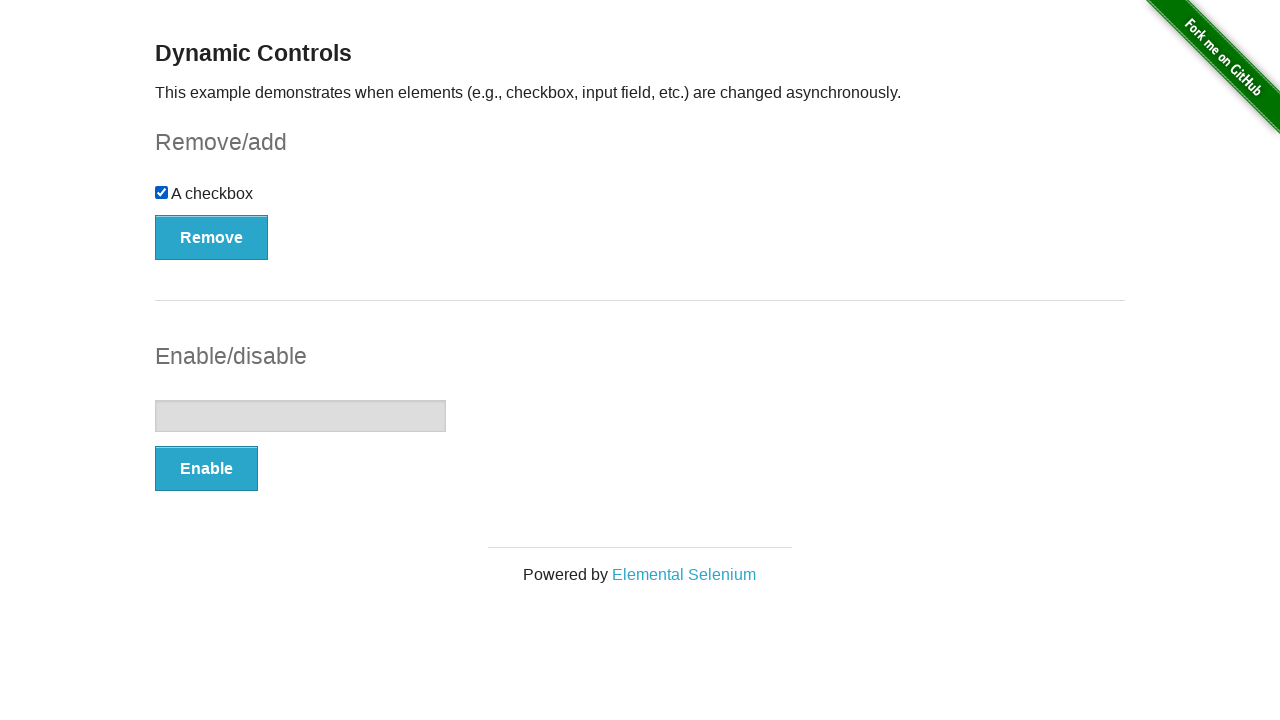

Clicked Remove button to remove checkbox at (212, 237) on #checkbox-example > button
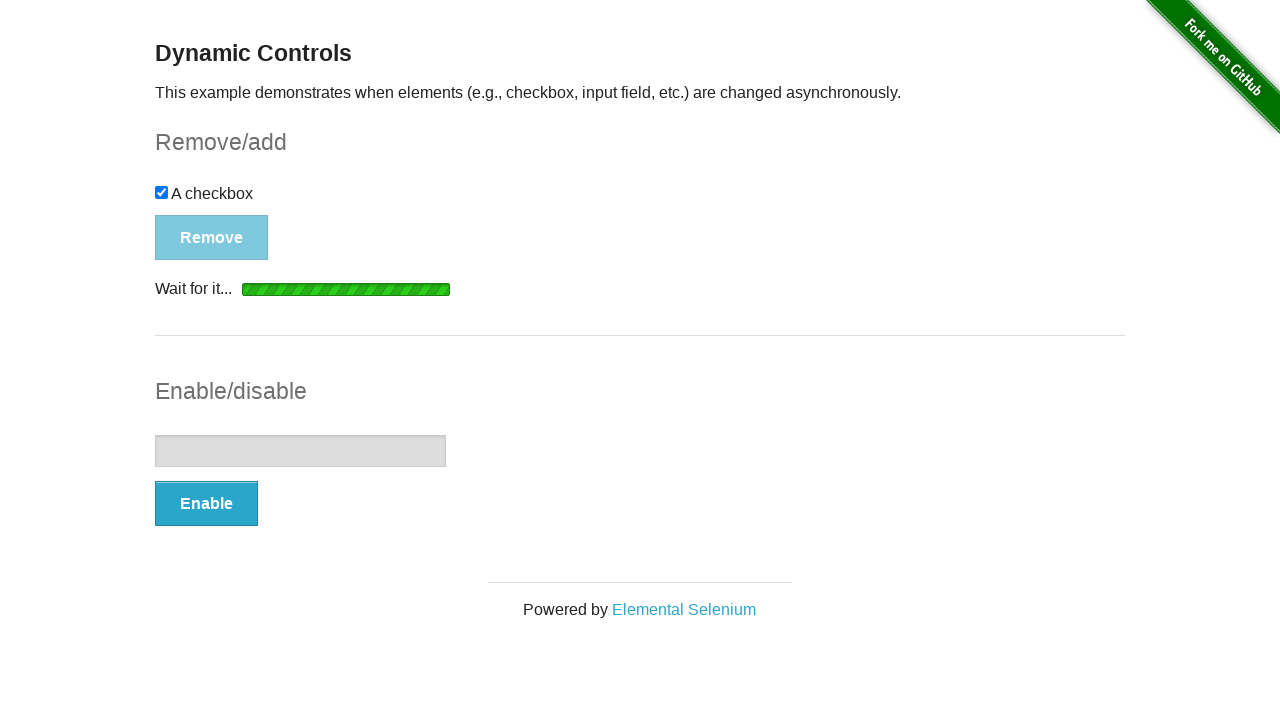

Add button became visible after checkbox removal
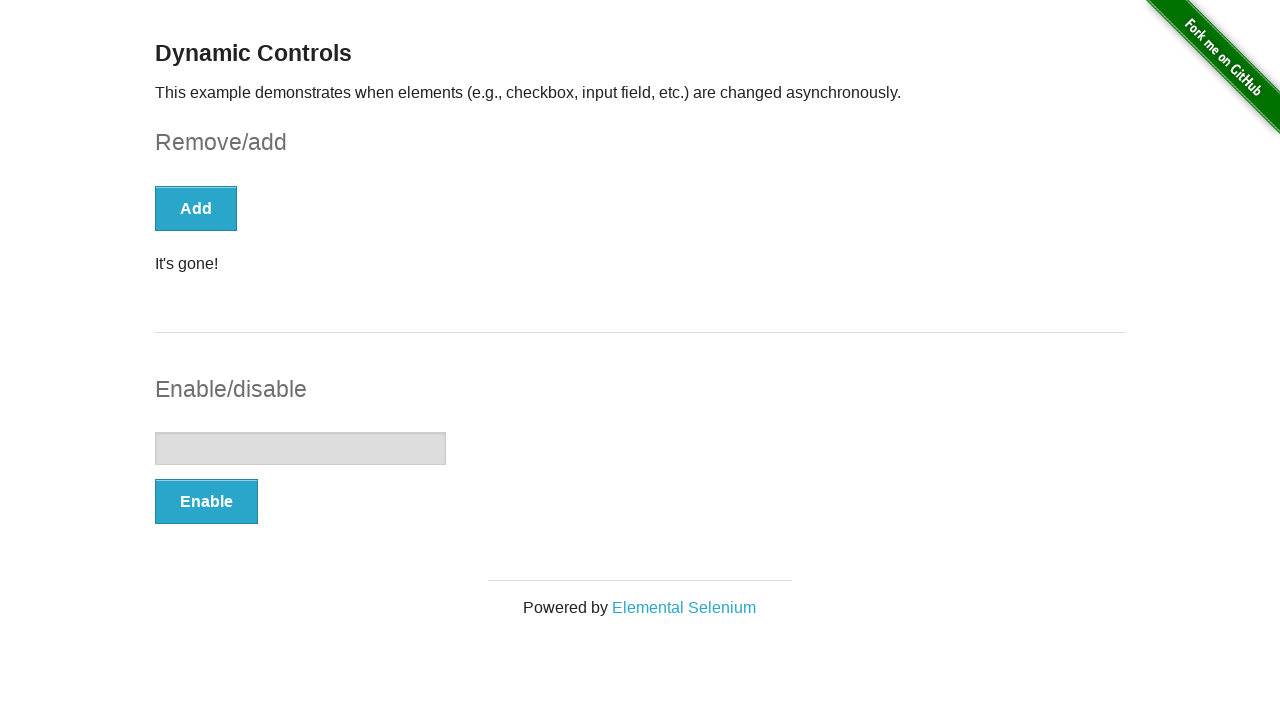

Clicked Add button to restore checkbox at (196, 208) on #checkbox-example > button
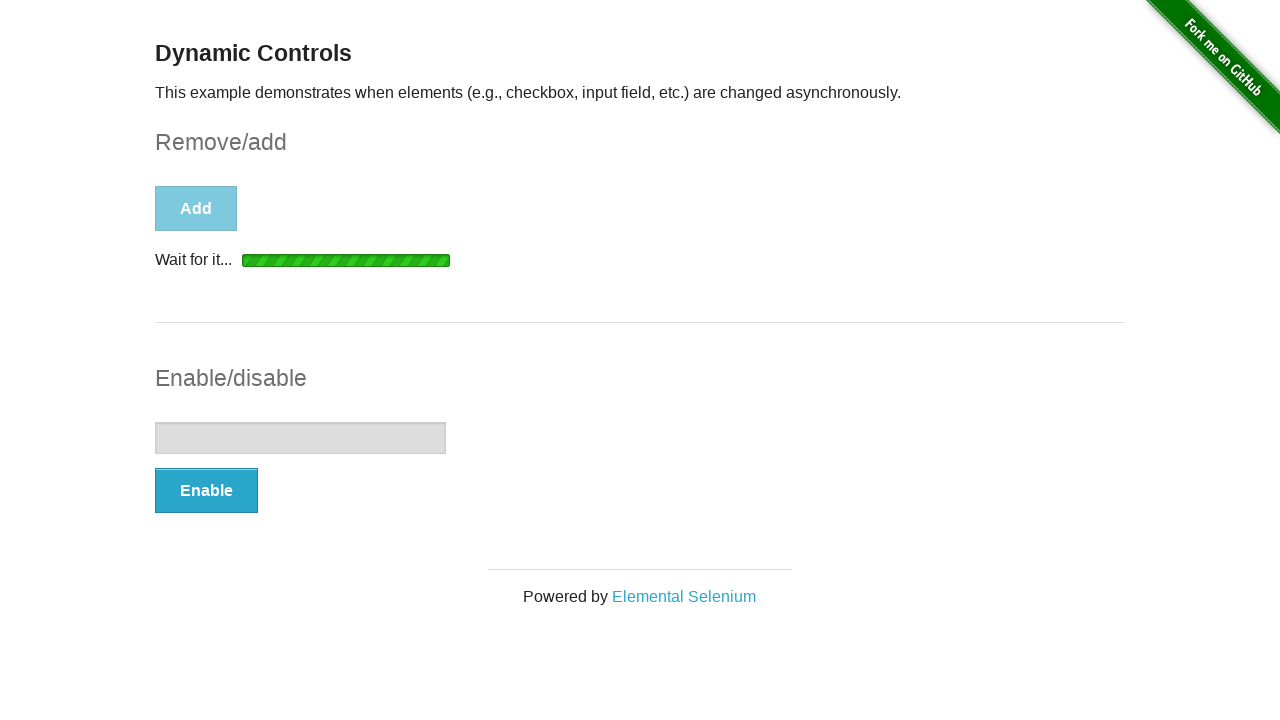

Clicked Enable button to enable text input field at (206, 491) on #input-example > button
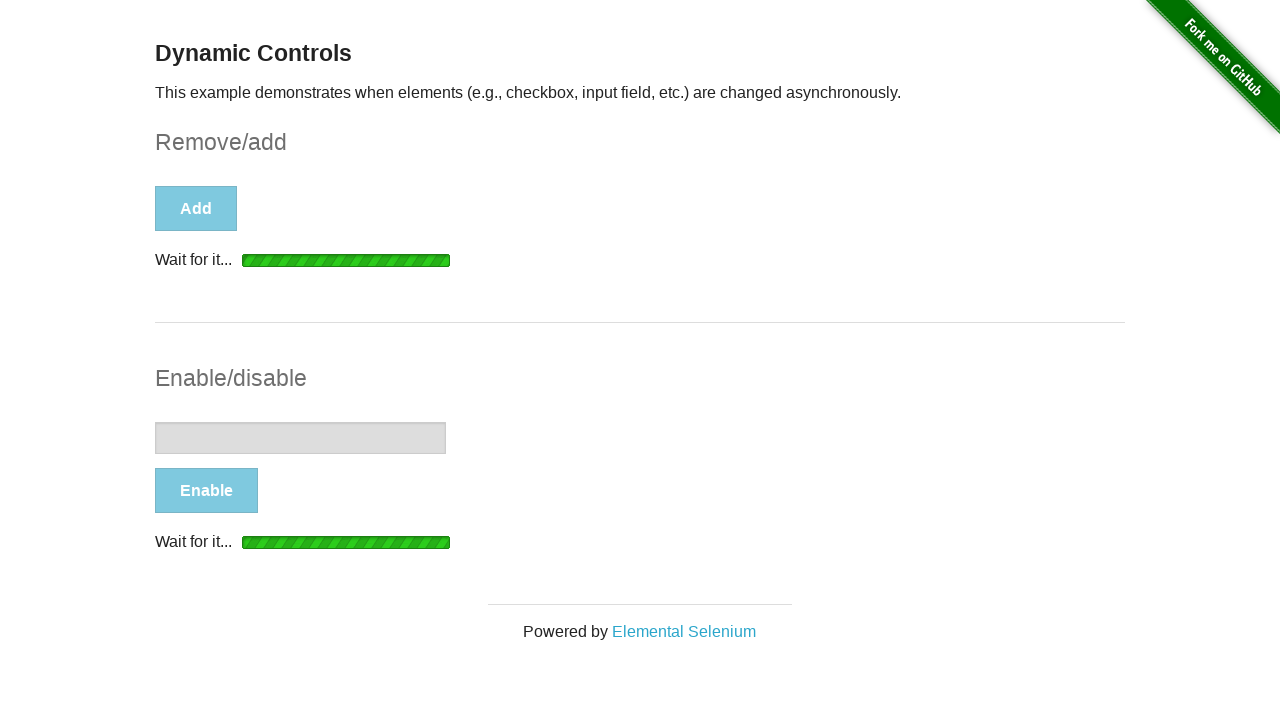

Text input field is now enabled
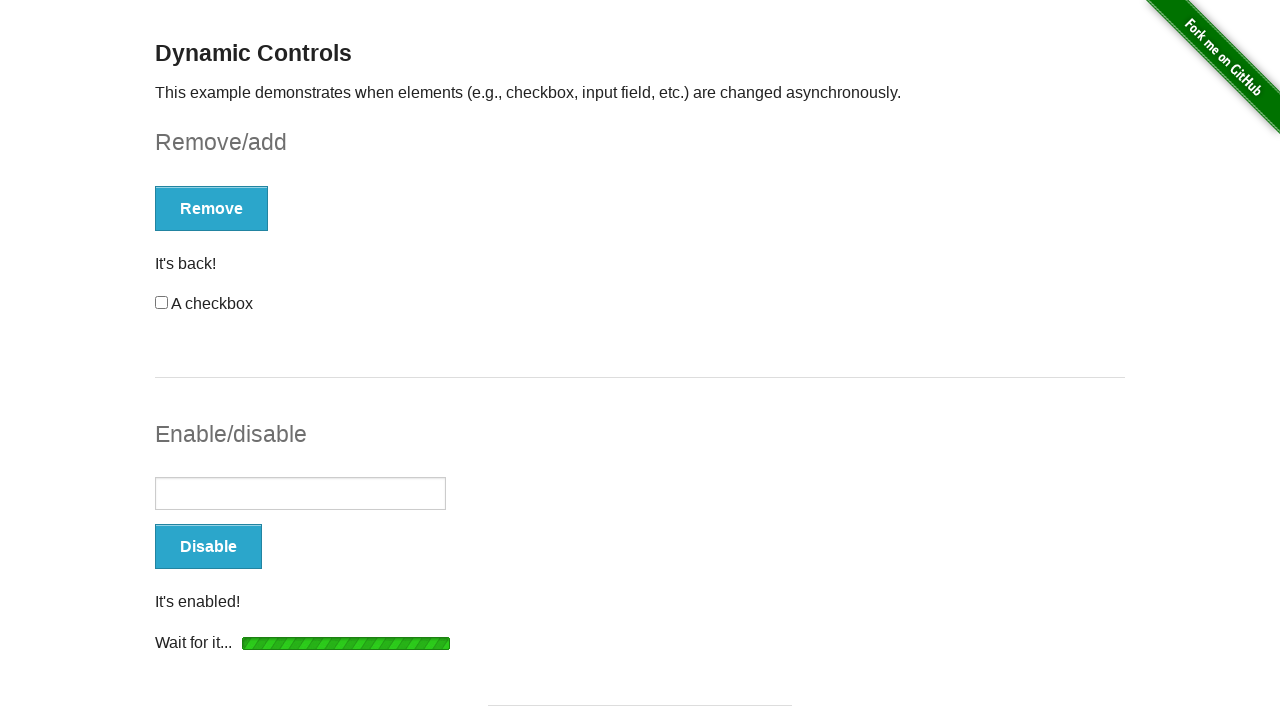

Entered 'Platzi' in the text input field on #input-example > input[type=text]
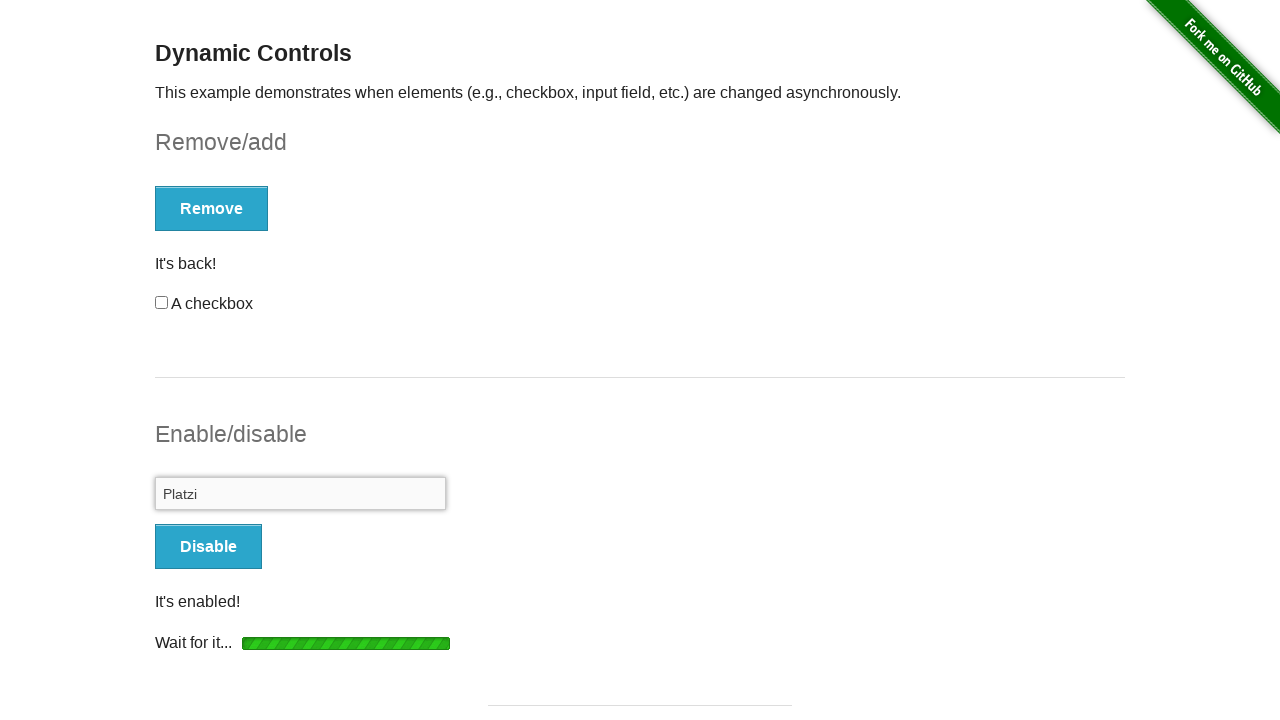

Clicked Disable button to disable text input field at (208, 546) on #input-example > button
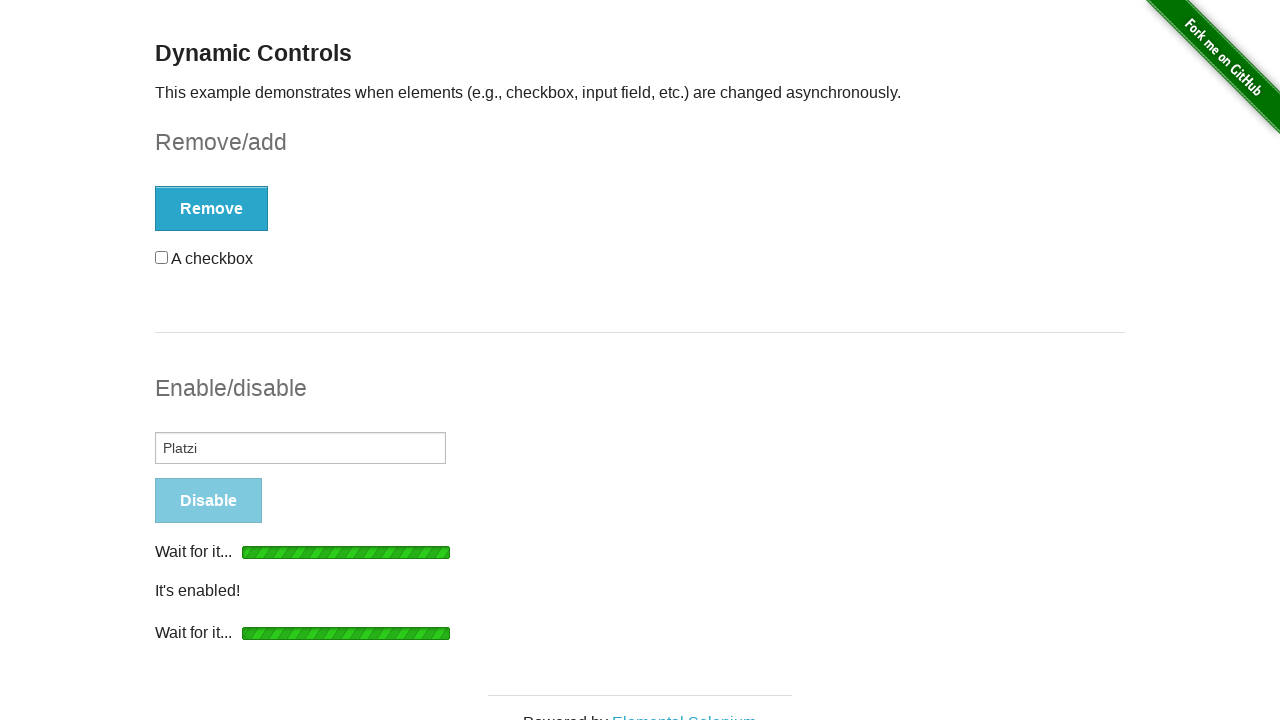

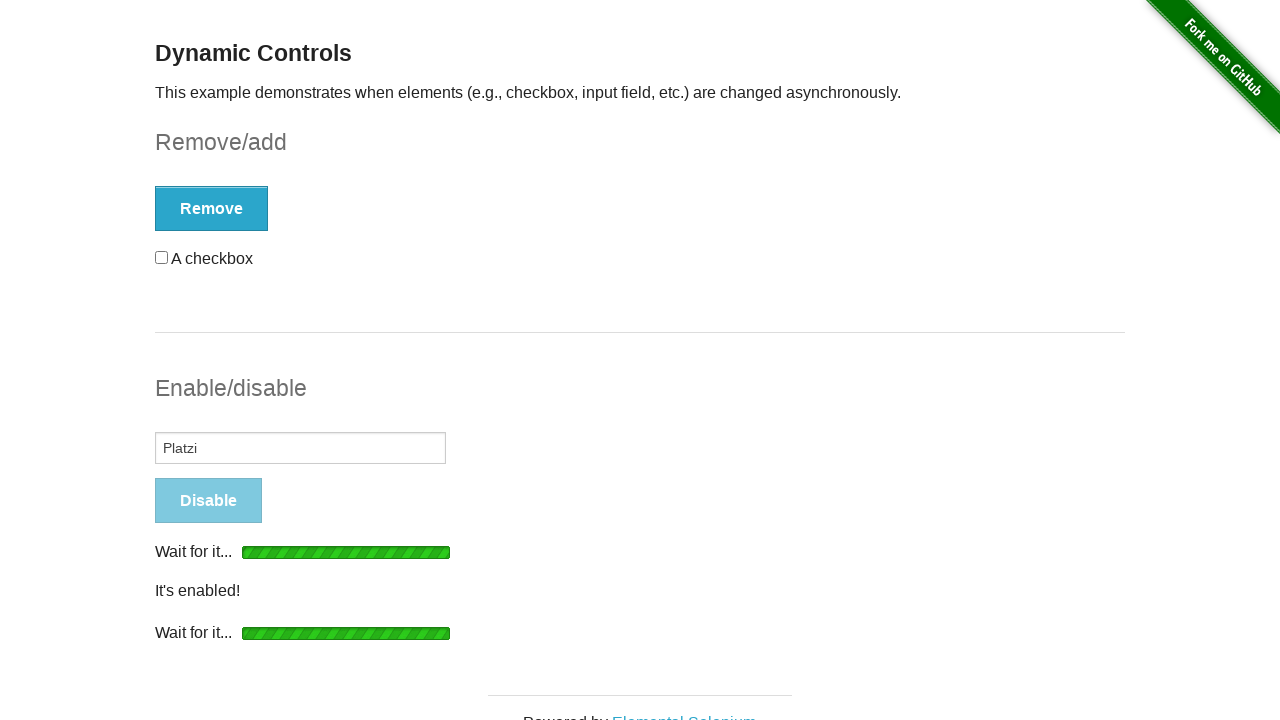